Tests partial form interaction by filling first name and job title fields and clicking on them without submitting.

Starting URL: http://formy-project.herokuapp.com/form

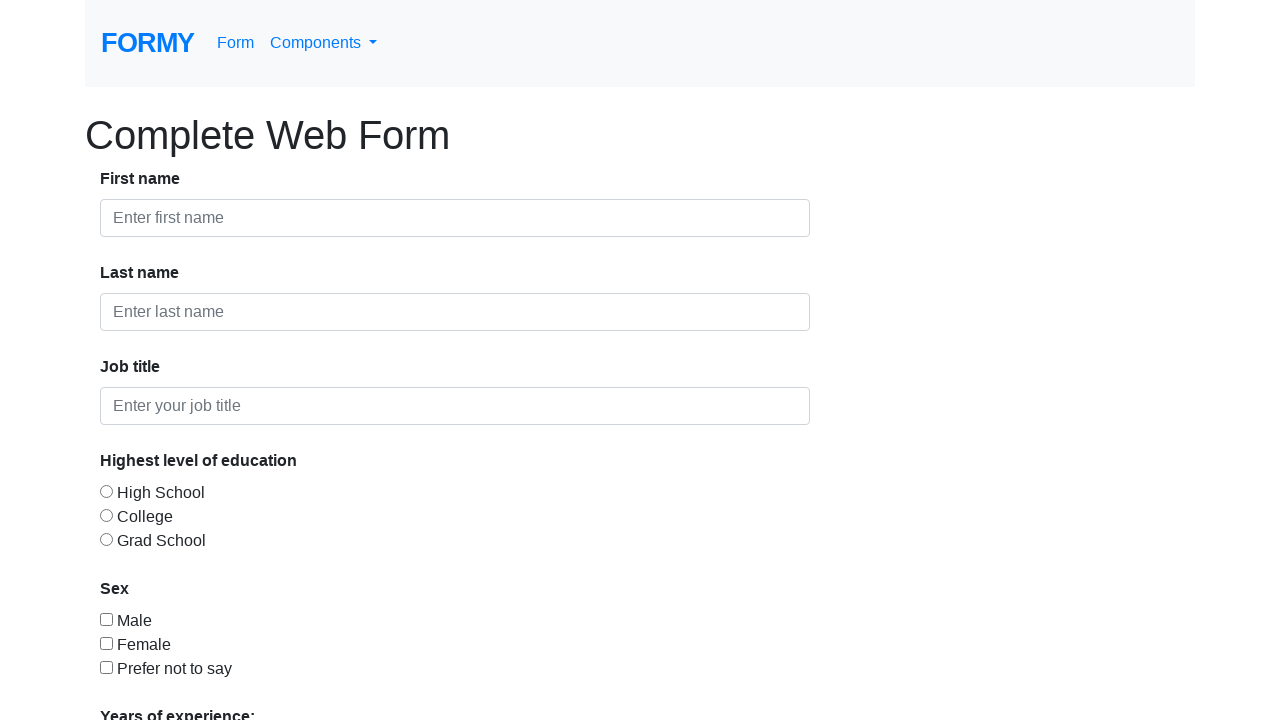

Filled first name field with 'Ammar' on #first-name
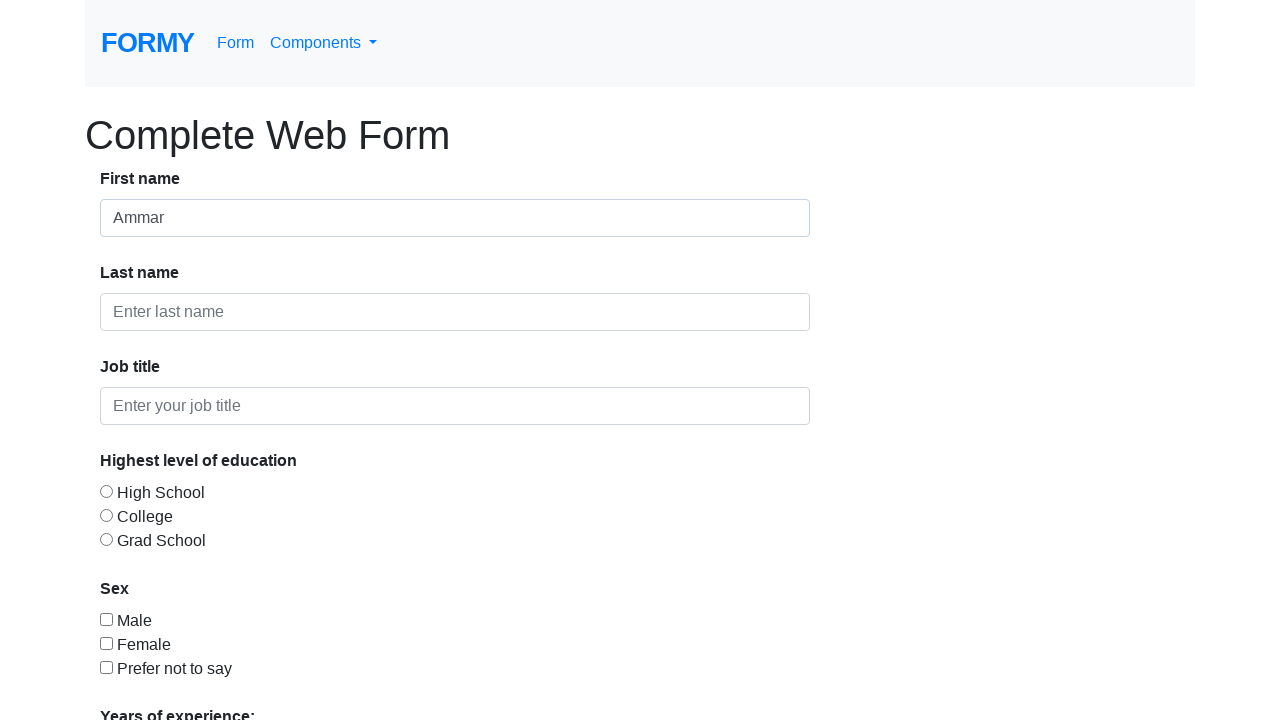

Filled job title field with 'Computer Engineering Student' on #job-title
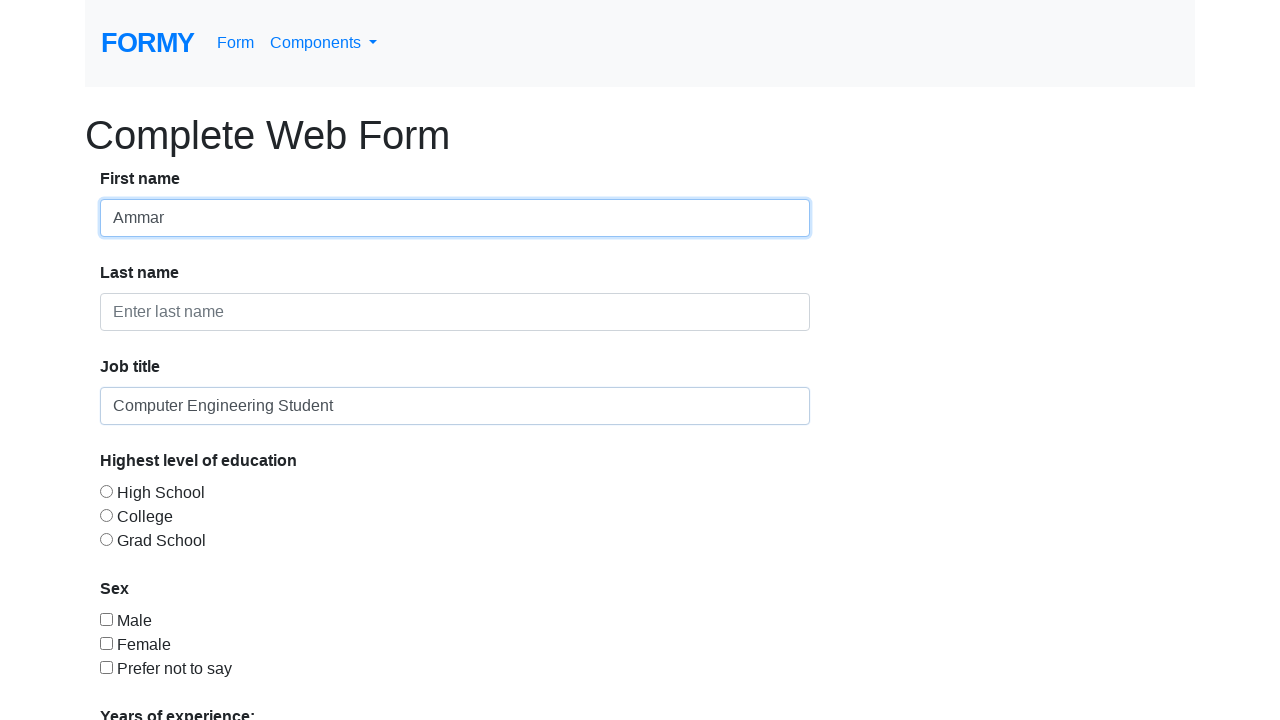

Clicked on first name field at (455, 218) on #first-name
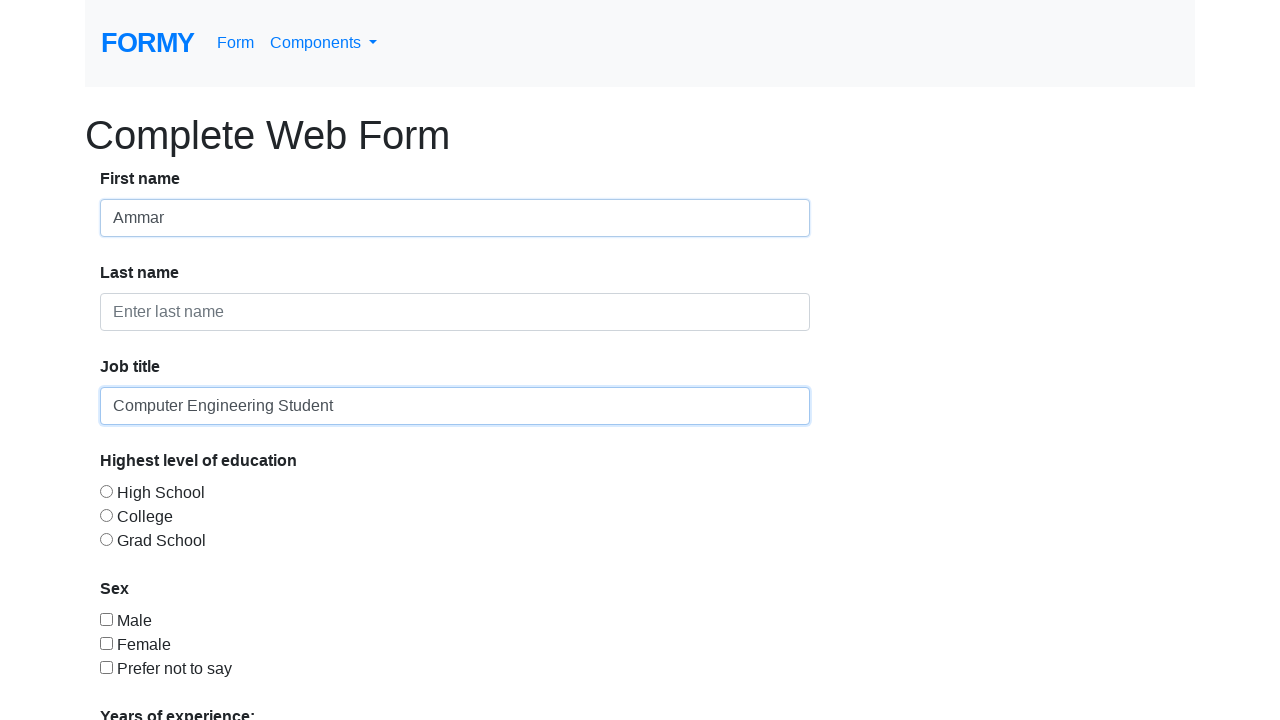

Clicked on job title field at (455, 406) on #job-title
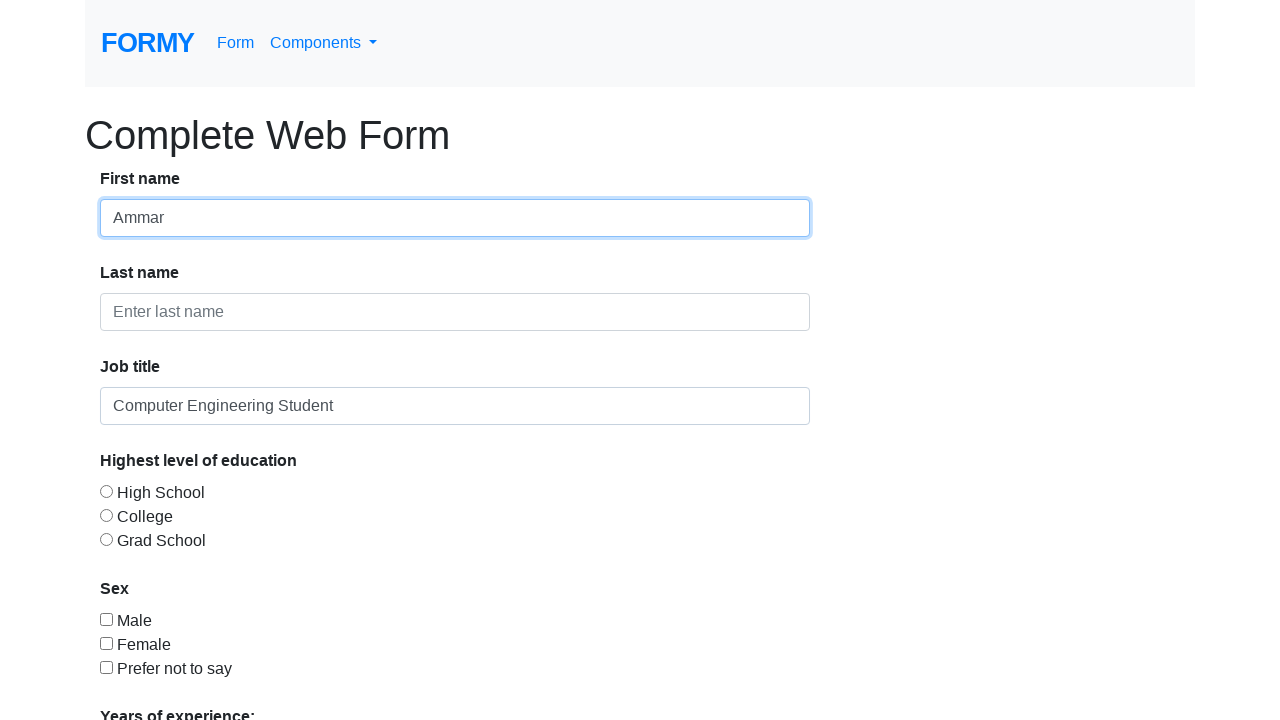

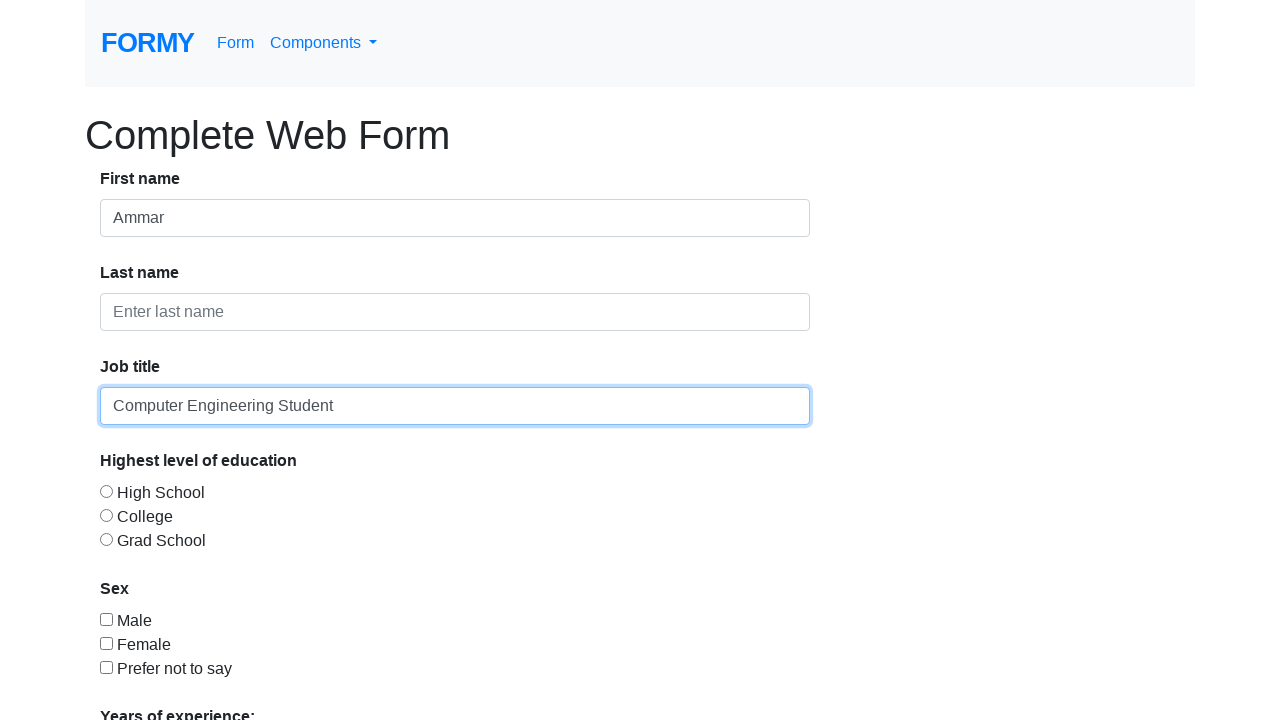